Tests dropdown/select element functionality by selecting options using different methods: by index, by value, and by visible text from a Skills dropdown

Starting URL: https://demo.automationtesting.in/Register.html

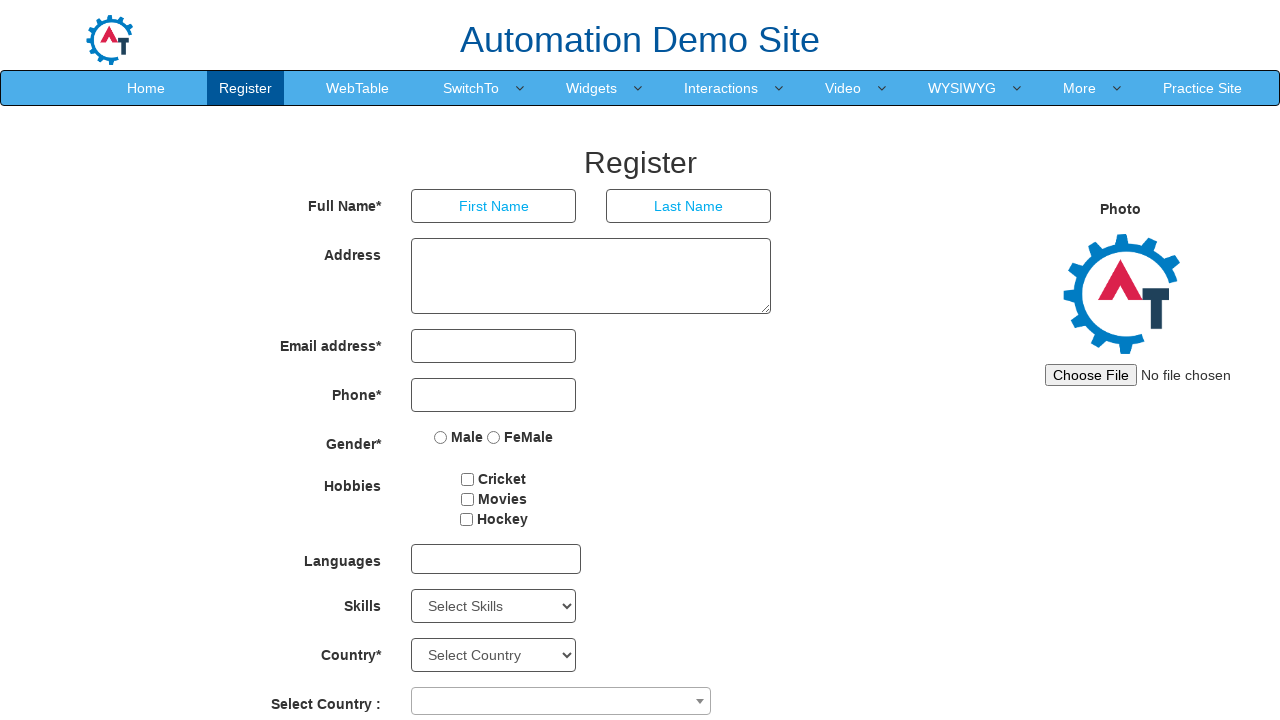

Navigated to registration page
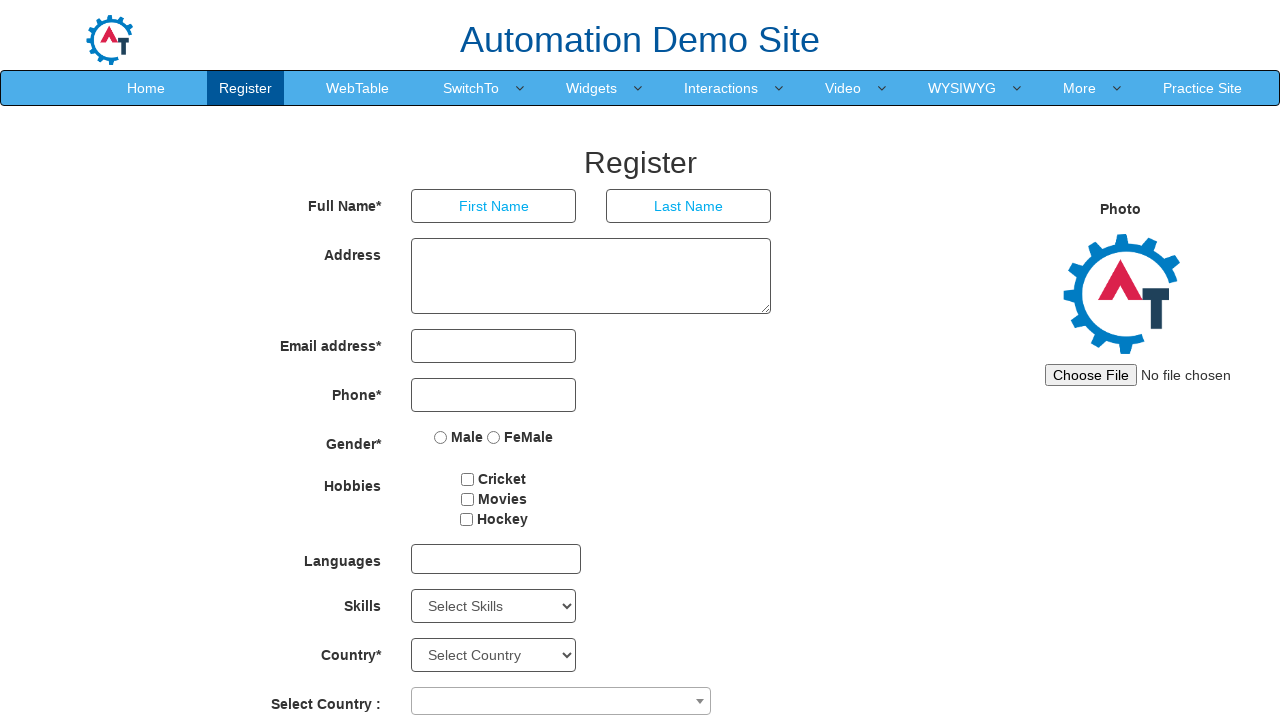

Selected Skills dropdown option by index 2 on select#Skills
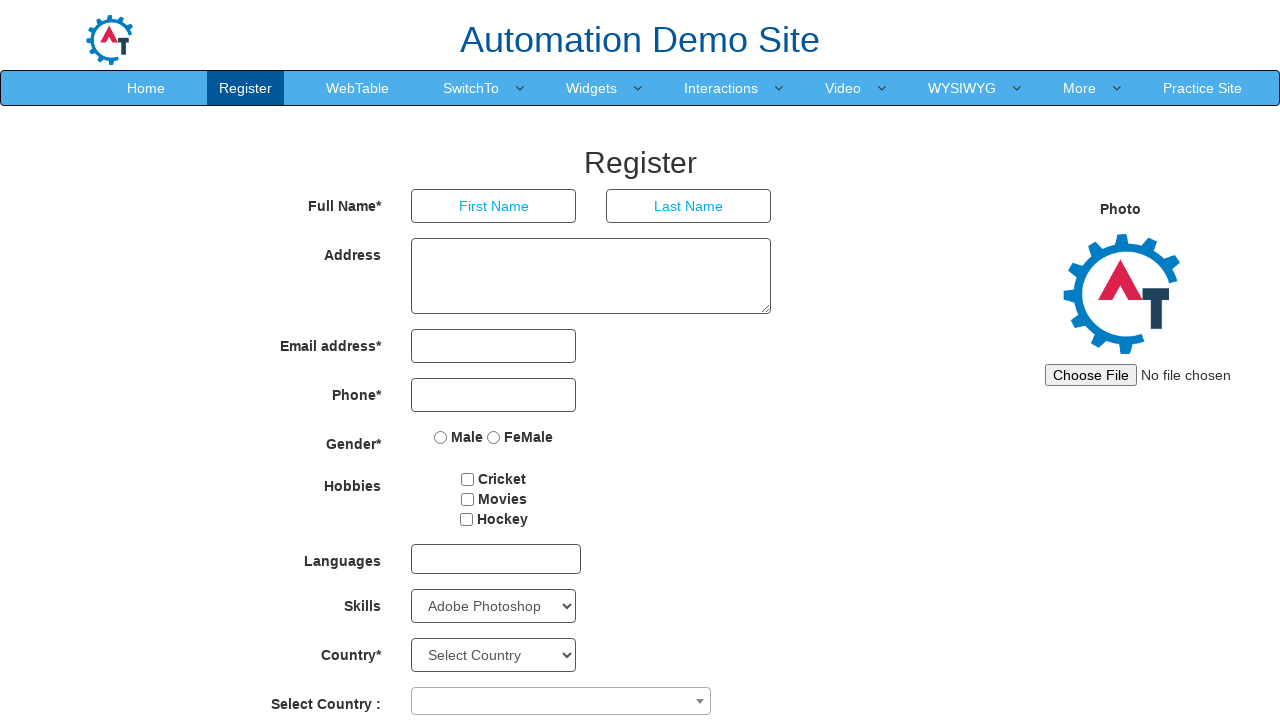

Selected Skills dropdown option by value 'Email' on select#Skills
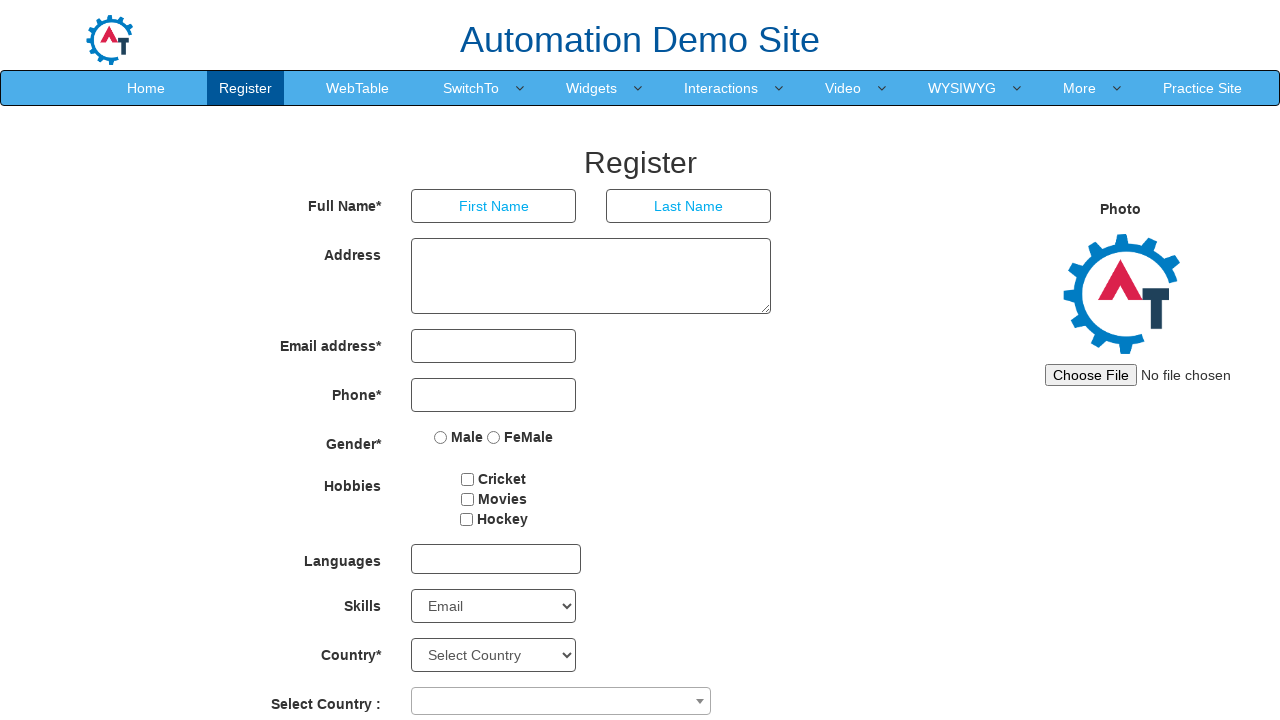

Selected Skills dropdown option by visible text 'Documentation' on select#Skills
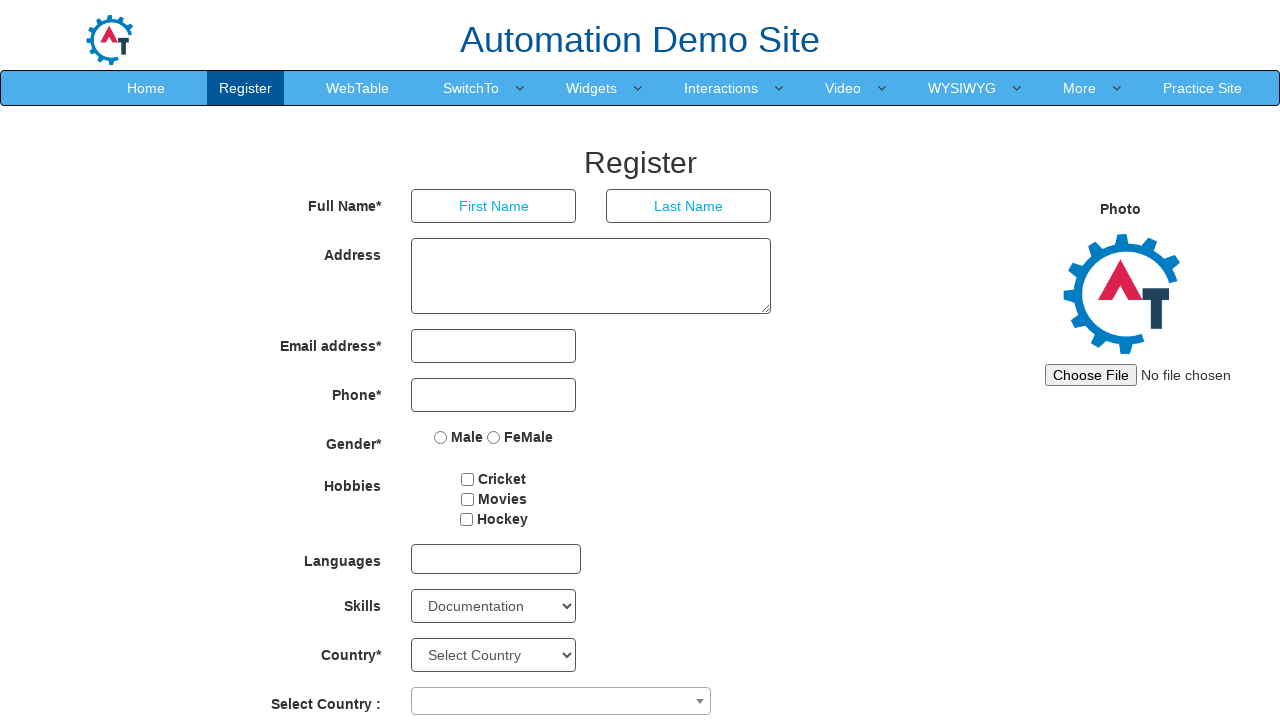

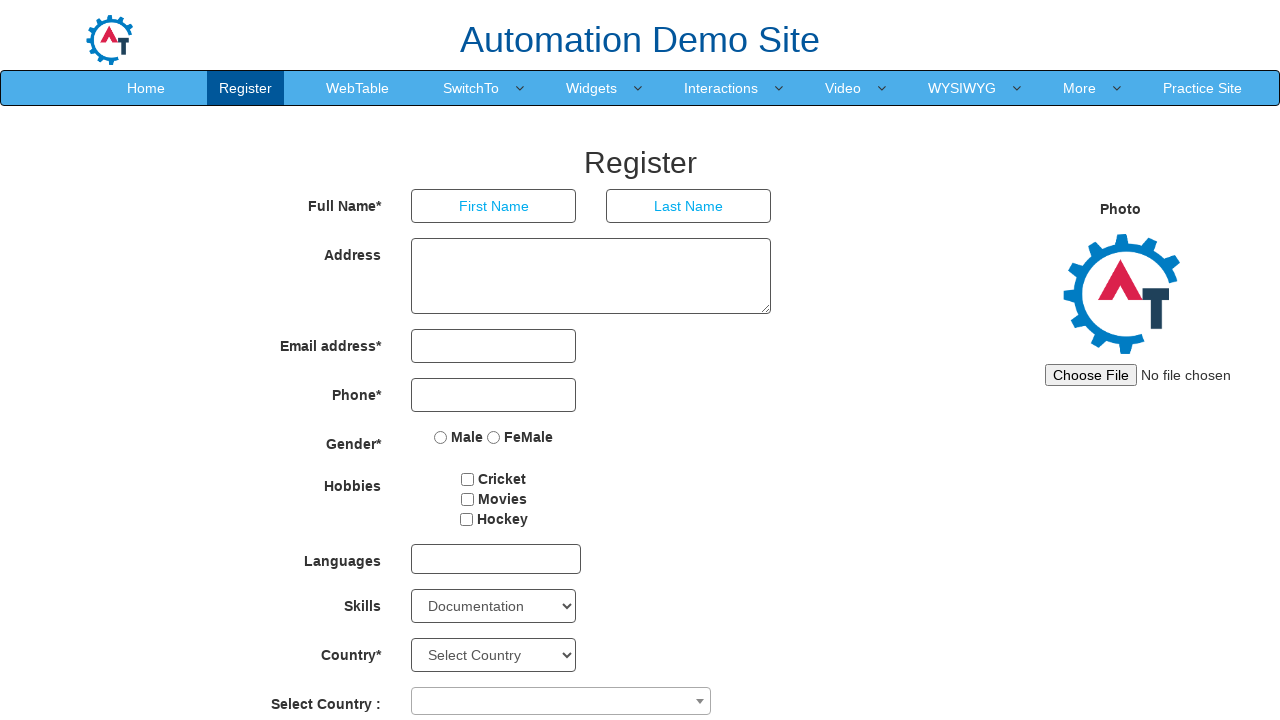